Tests responsive design by checking if menu toggle button visibility changes when browser window is resized from maximized to 700x700 pixels

Starting URL: https://cms.demo.katalon.com/

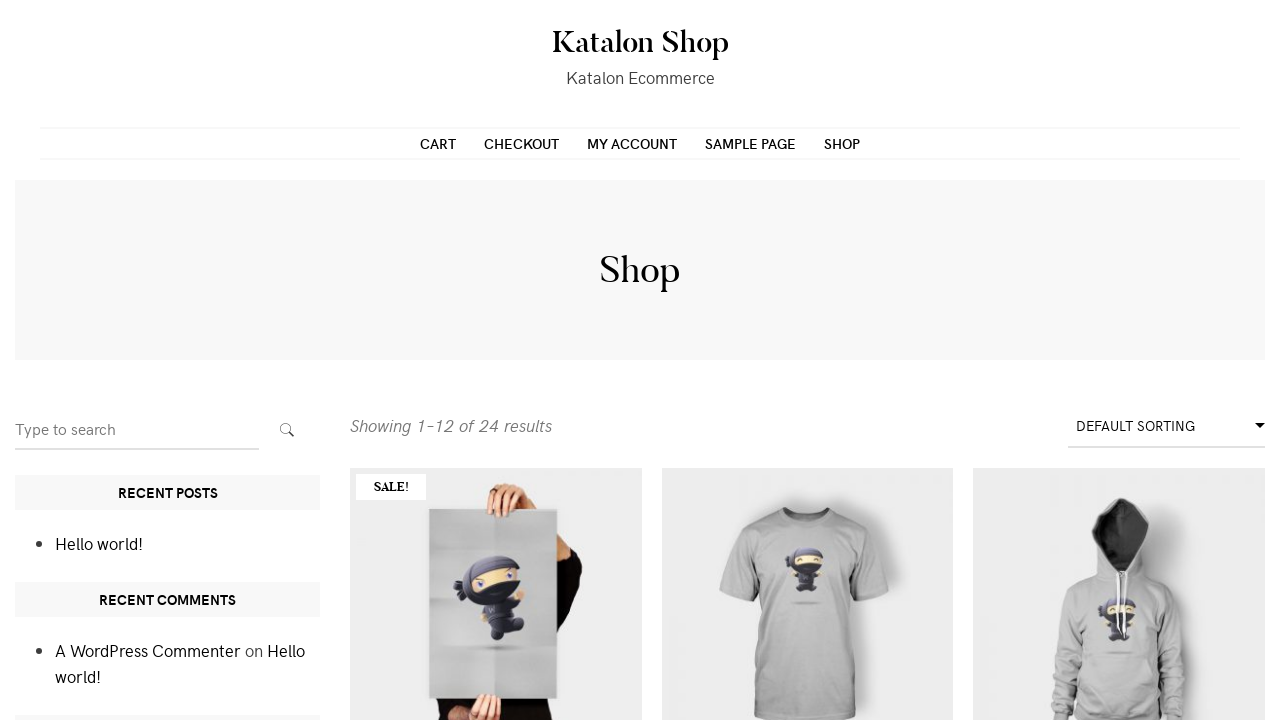

Navigated to https://cms.demo.katalon.com/
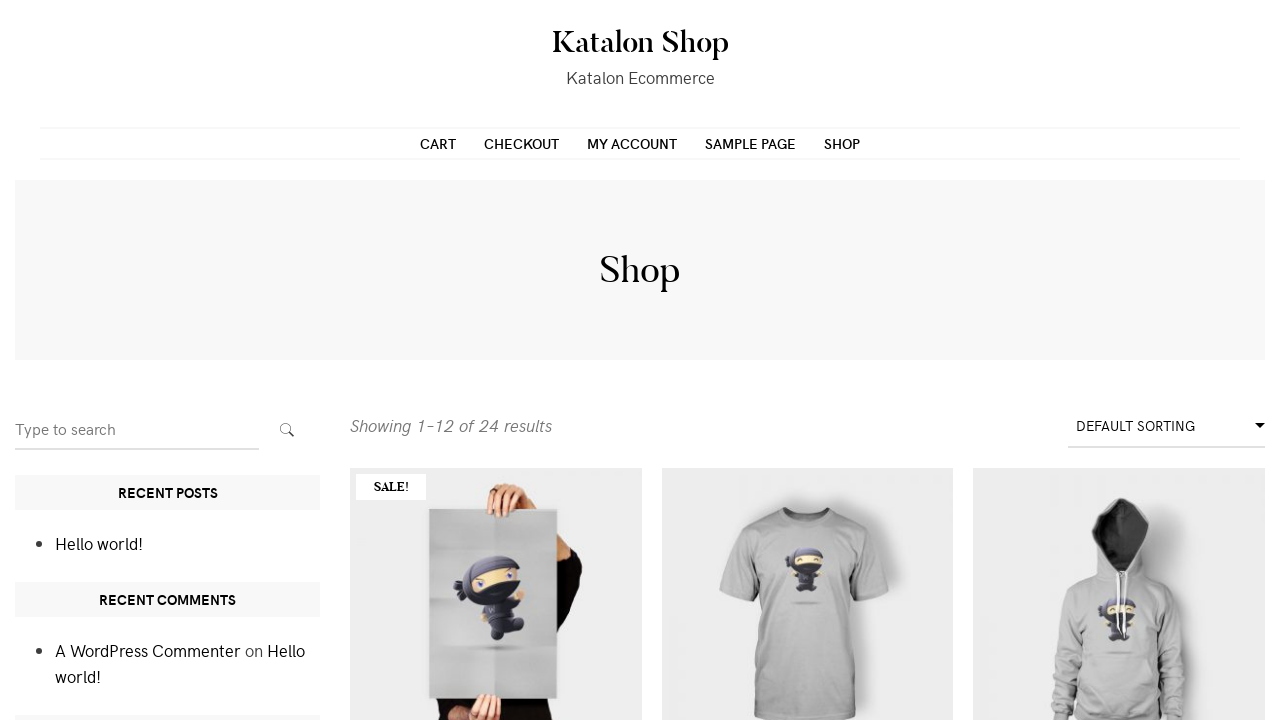

Located menu toggle element
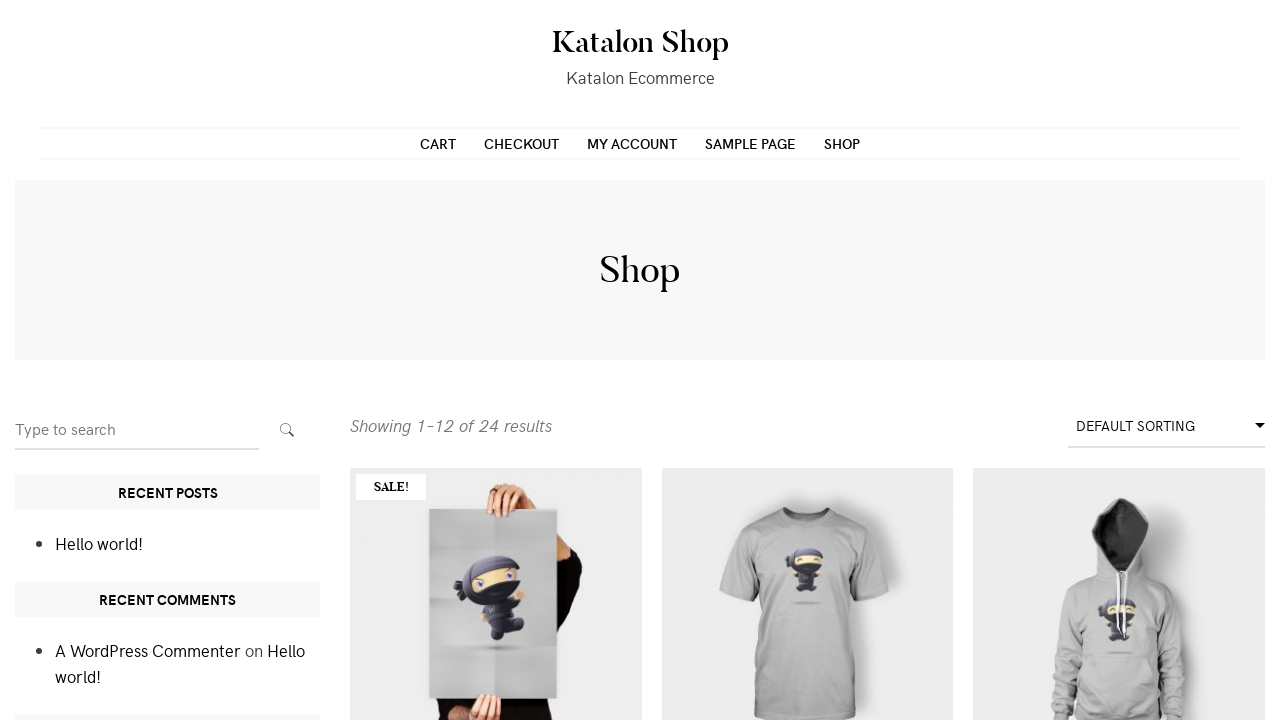

Menu toggle is not visible at full screen
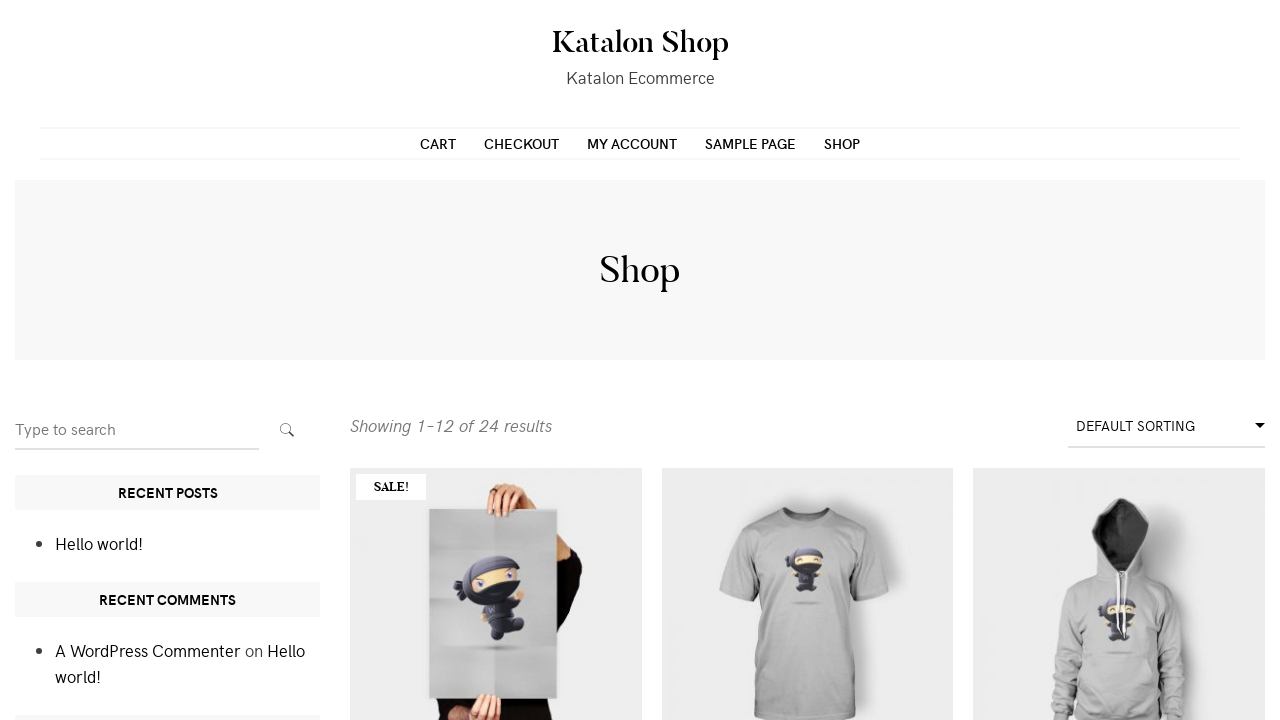

Resized browser window to 700x700 pixels
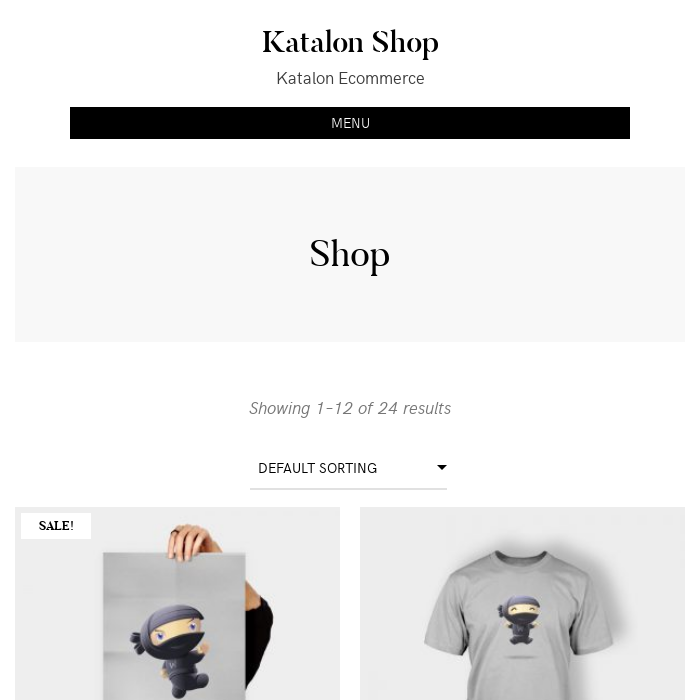

Menu toggle is visible after viewport resize to 700x700
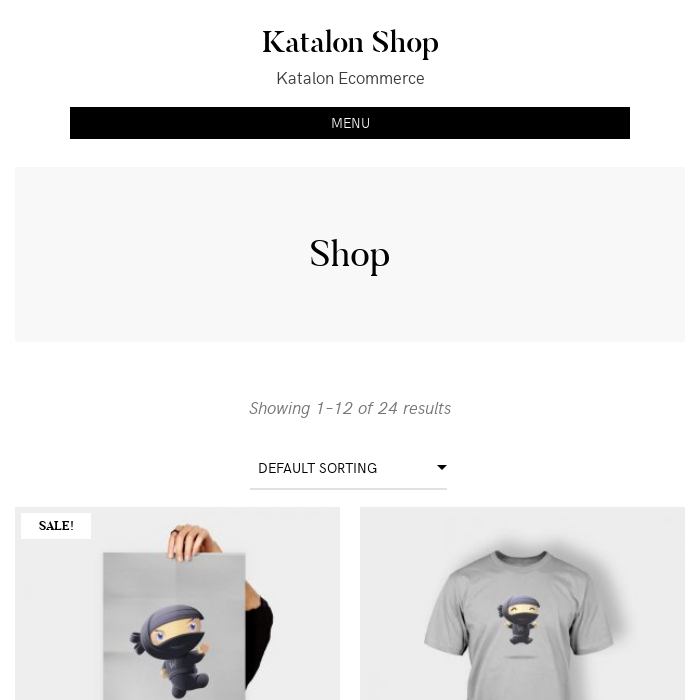

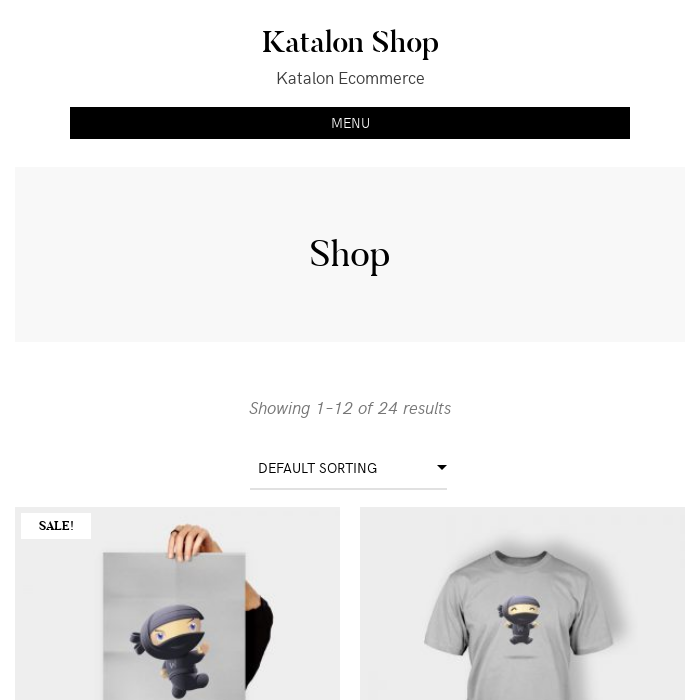